Tests searchable country dropdown on Huawei registration page by selecting different countries

Starting URL: https://id5.cloud.huawei.com/CAS/portal/userRegister/regbyemail.html

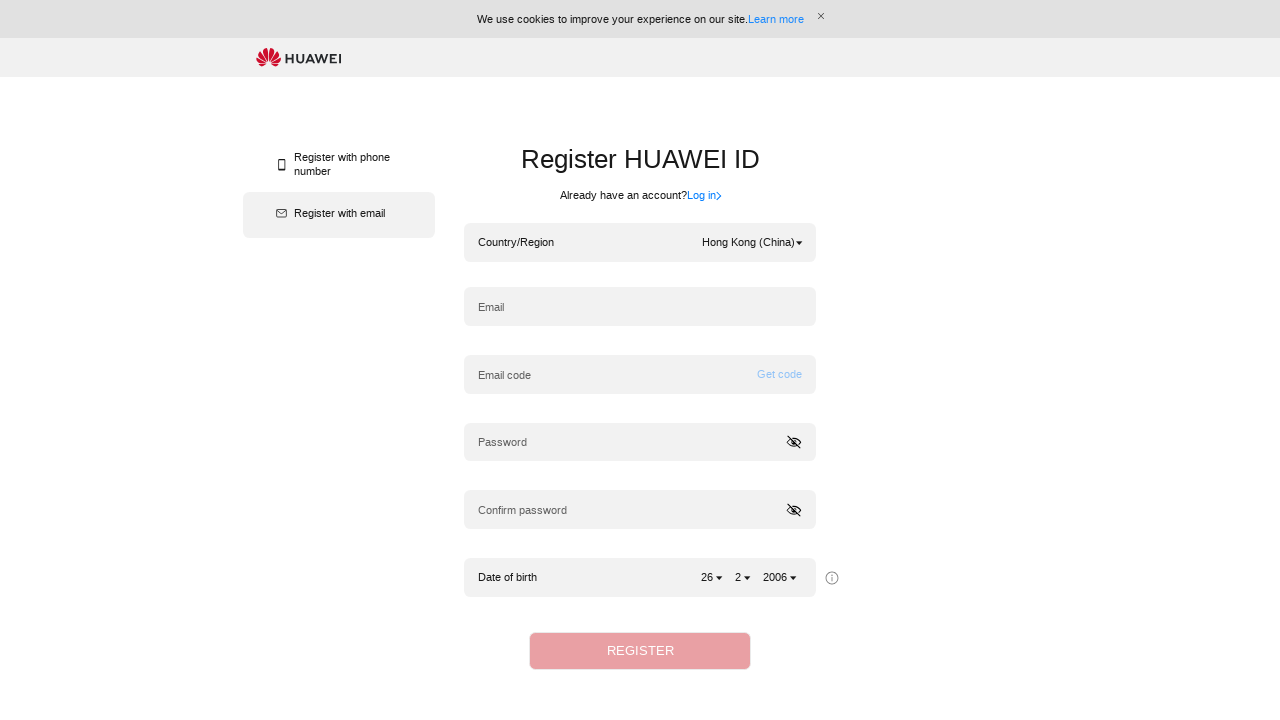

Clicked on country dropdown to open it at (752, 243) on div[ht='input_emailregister_dropdown']
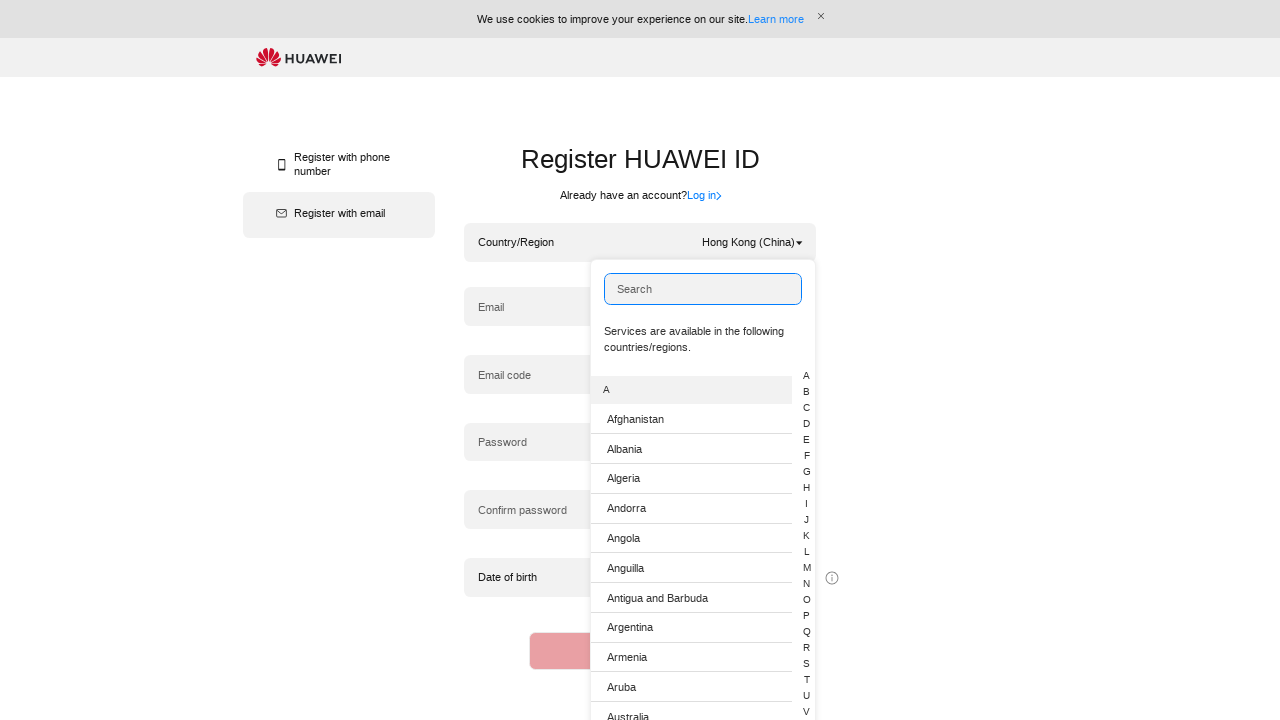

Filled search field with 'Anguilla' on input[ht='input_emailregister_search']
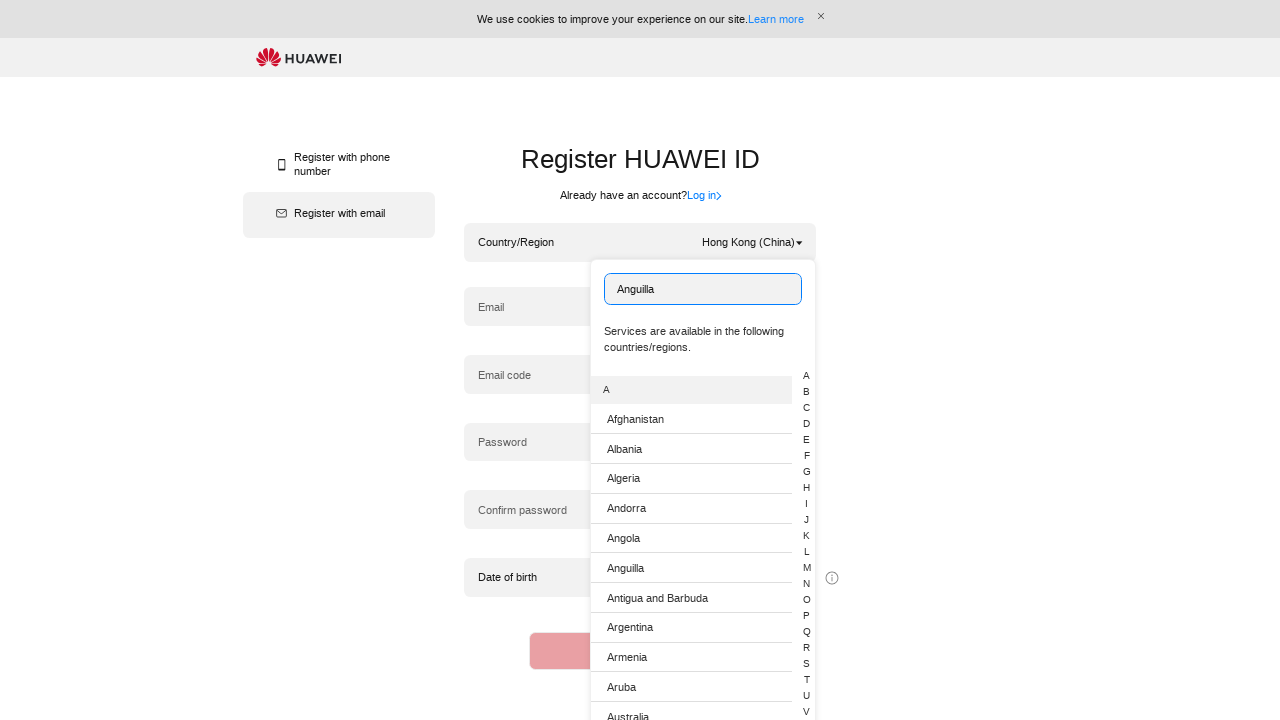

Dropdown list loaded and became visible
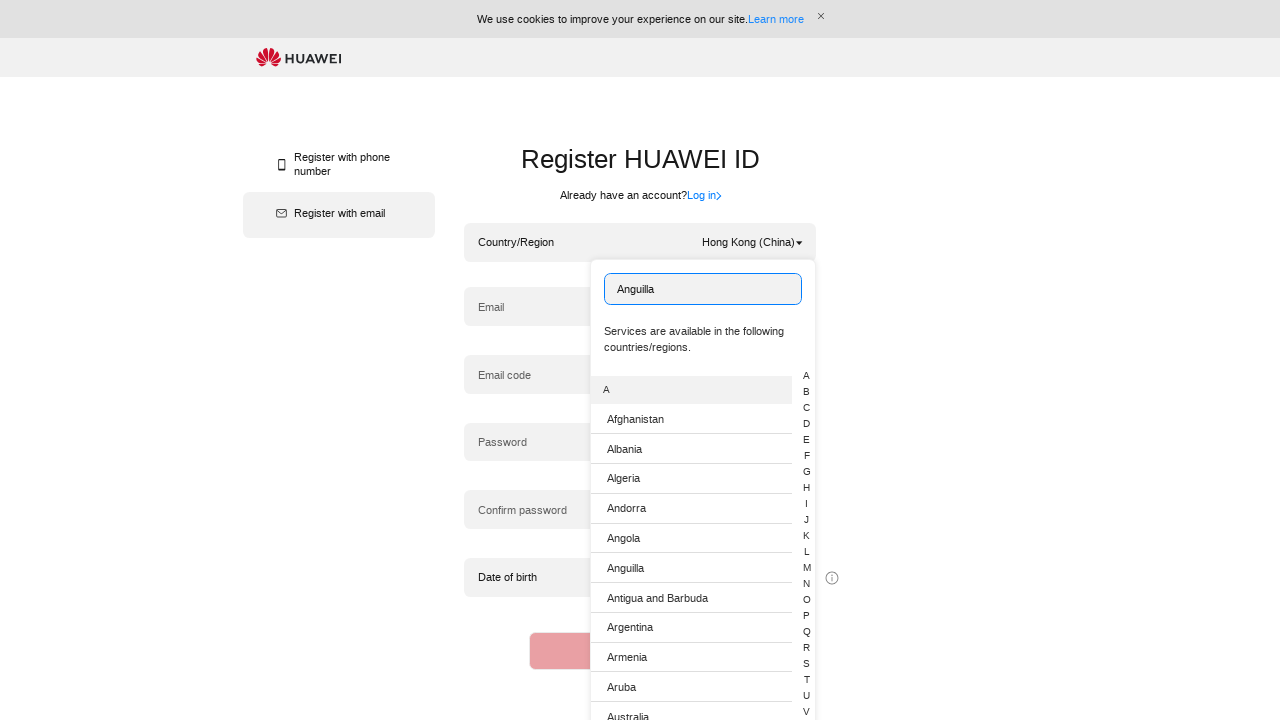

Selected 'Anguilla' from dropdown at (625, 568) on ul.hwid-list-module span:has-text('Anguilla')
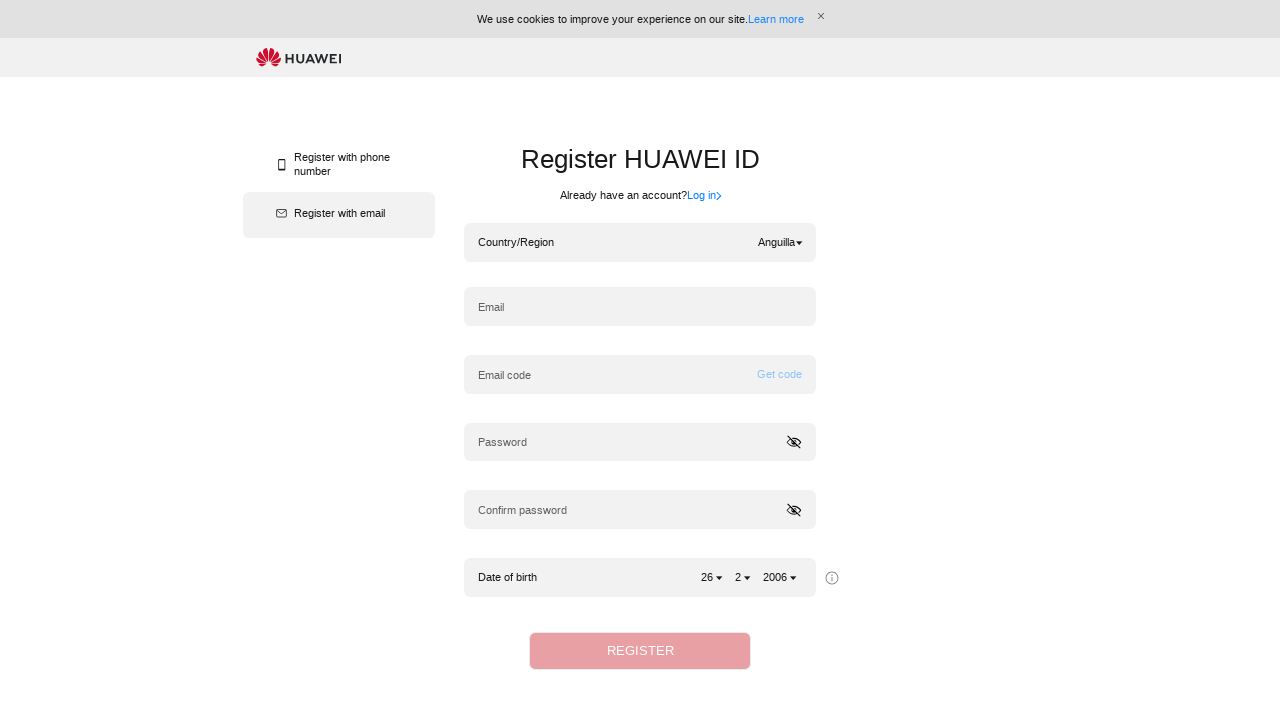

Clicked on country dropdown to open it again at (780, 243) on div[ht='input_emailregister_dropdown']
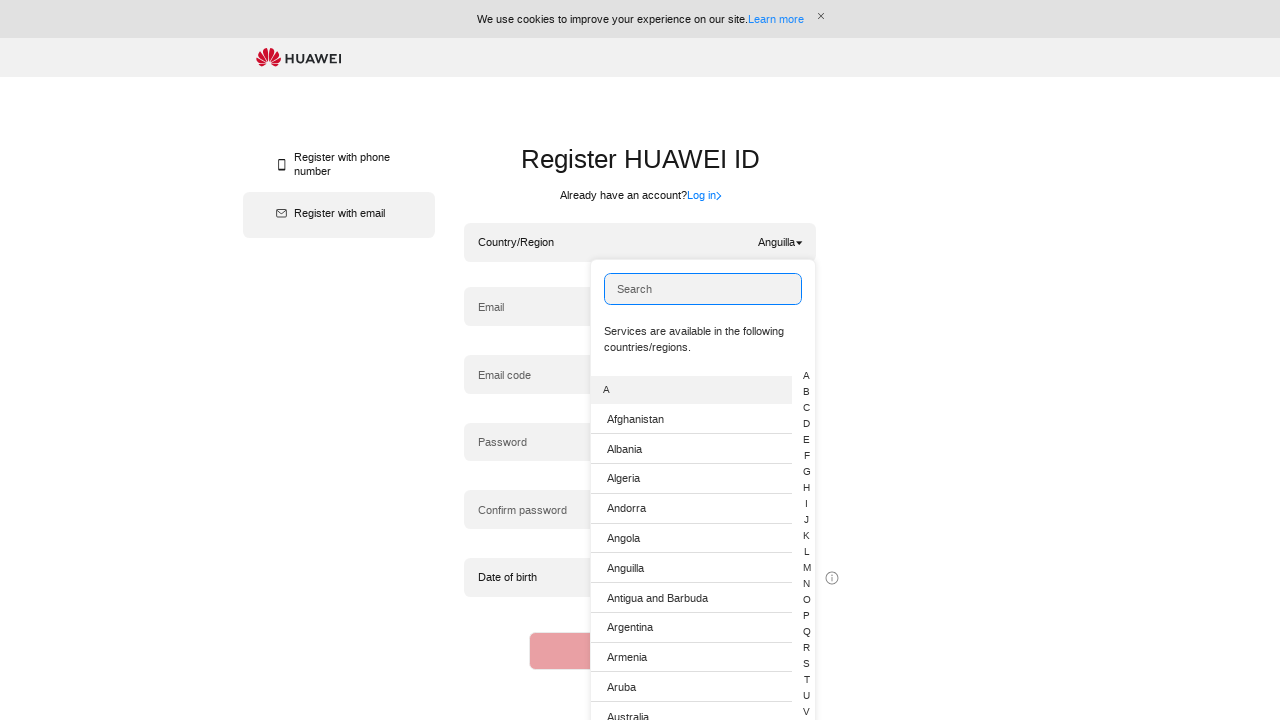

Filled search field with 'Venezuela' on input[ht='input_emailregister_search']
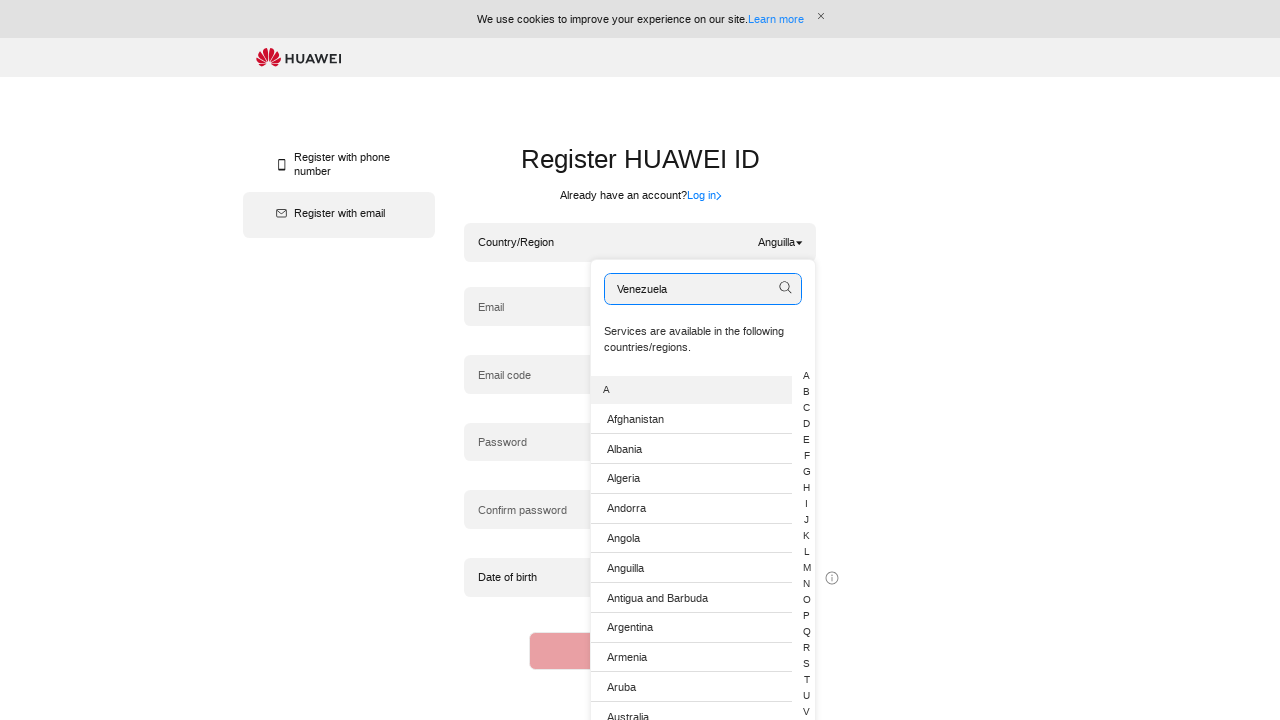

Dropdown list loaded and became visible
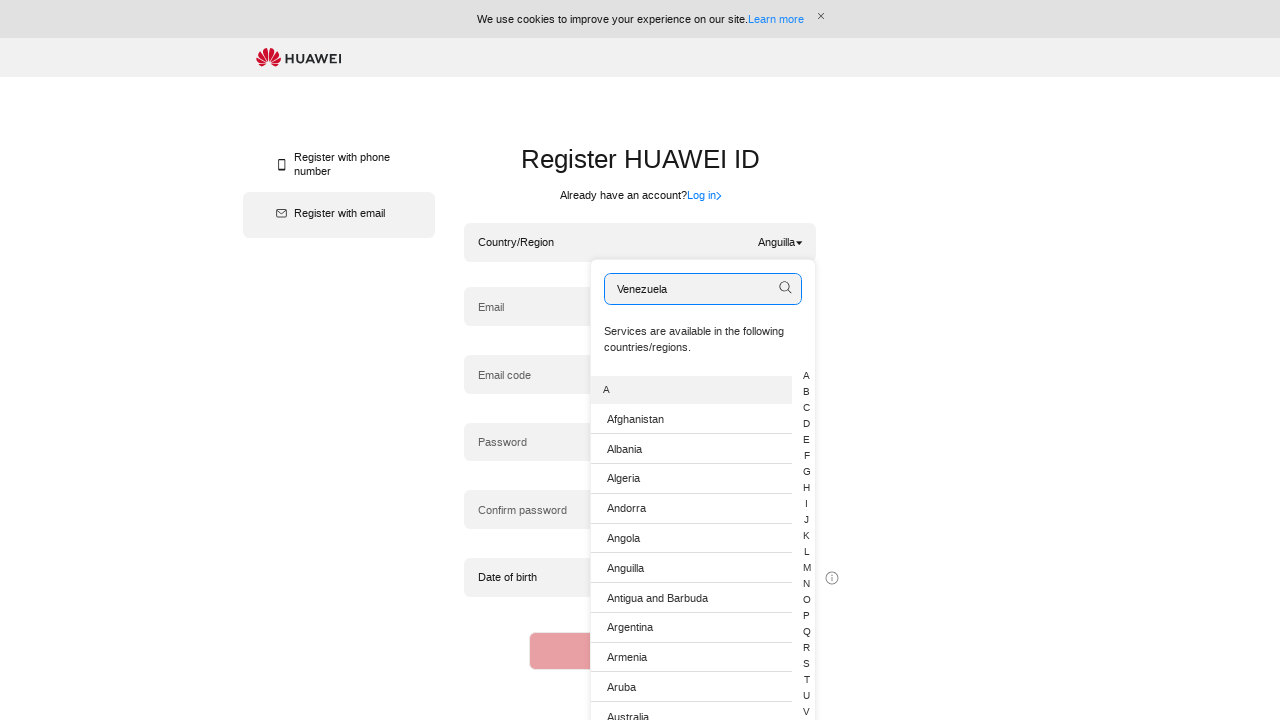

Selected 'Venezuela' from dropdown at (632, 550) on ul.hwid-list-module span:has-text('Venezuela')
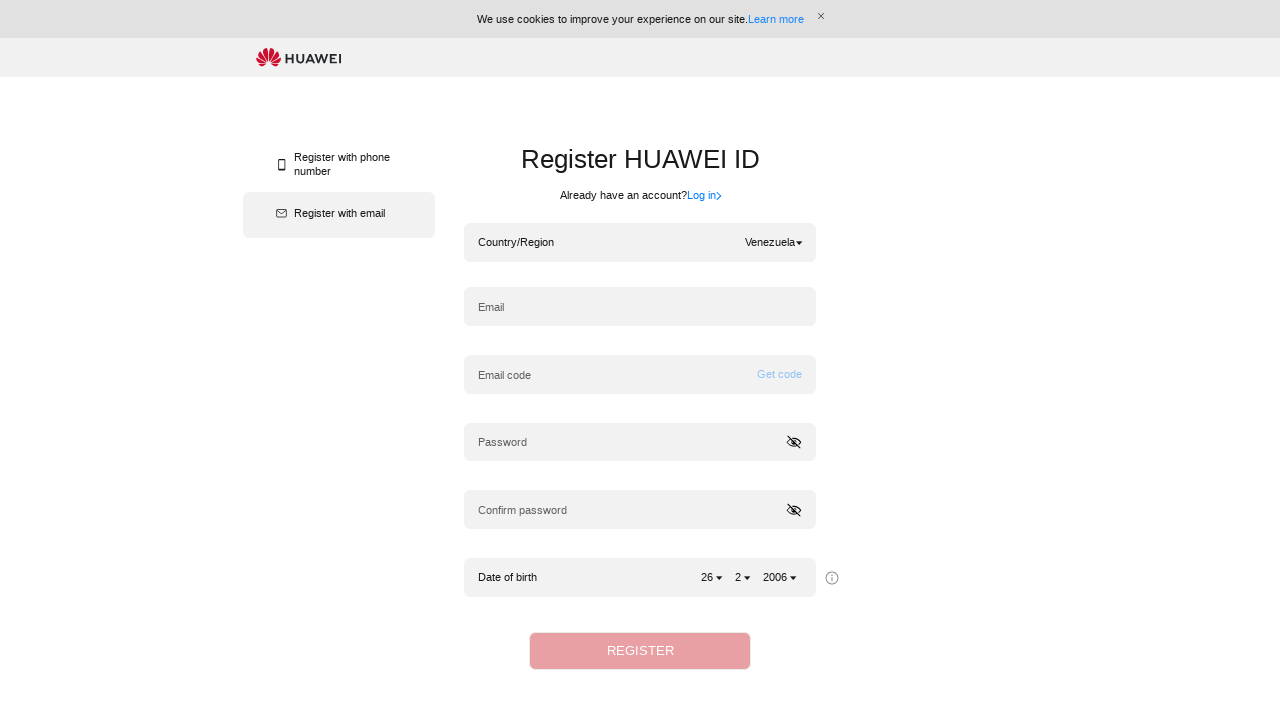

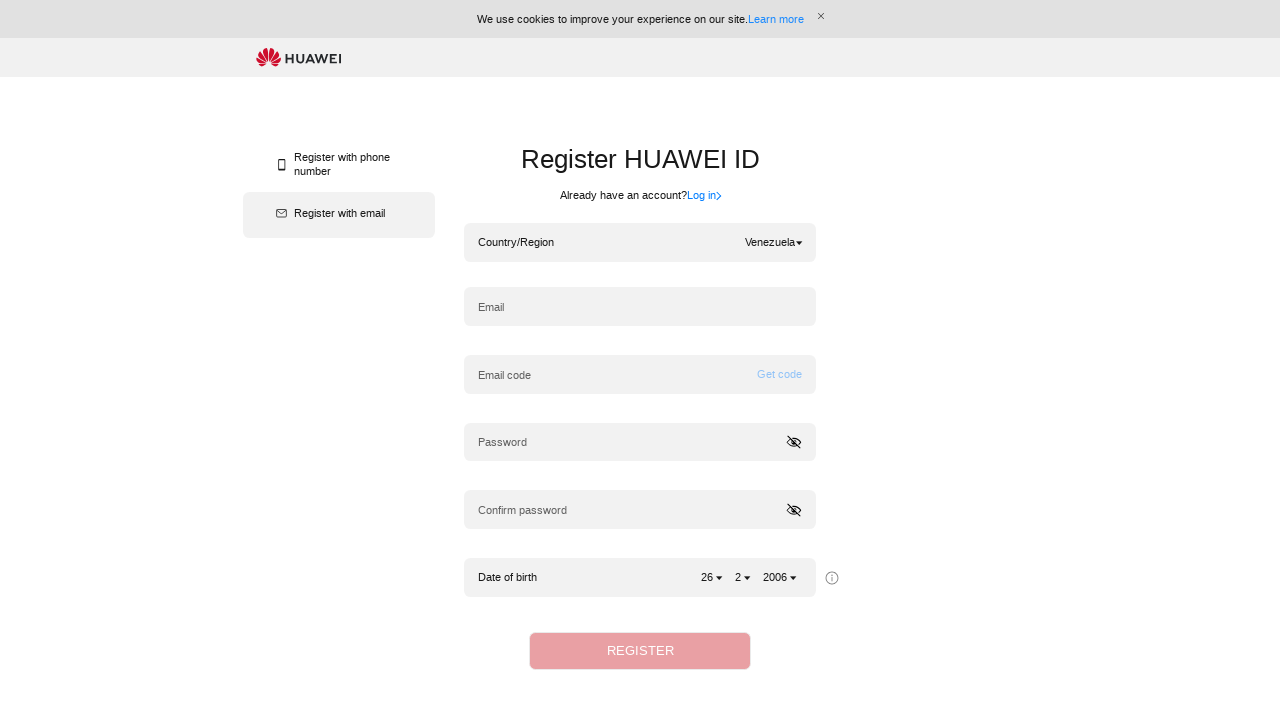